Tests a verification button click functionality by clicking a verify button and checking that a success message appears

Starting URL: https://erikdark.github.io/Qa_autotest_15/

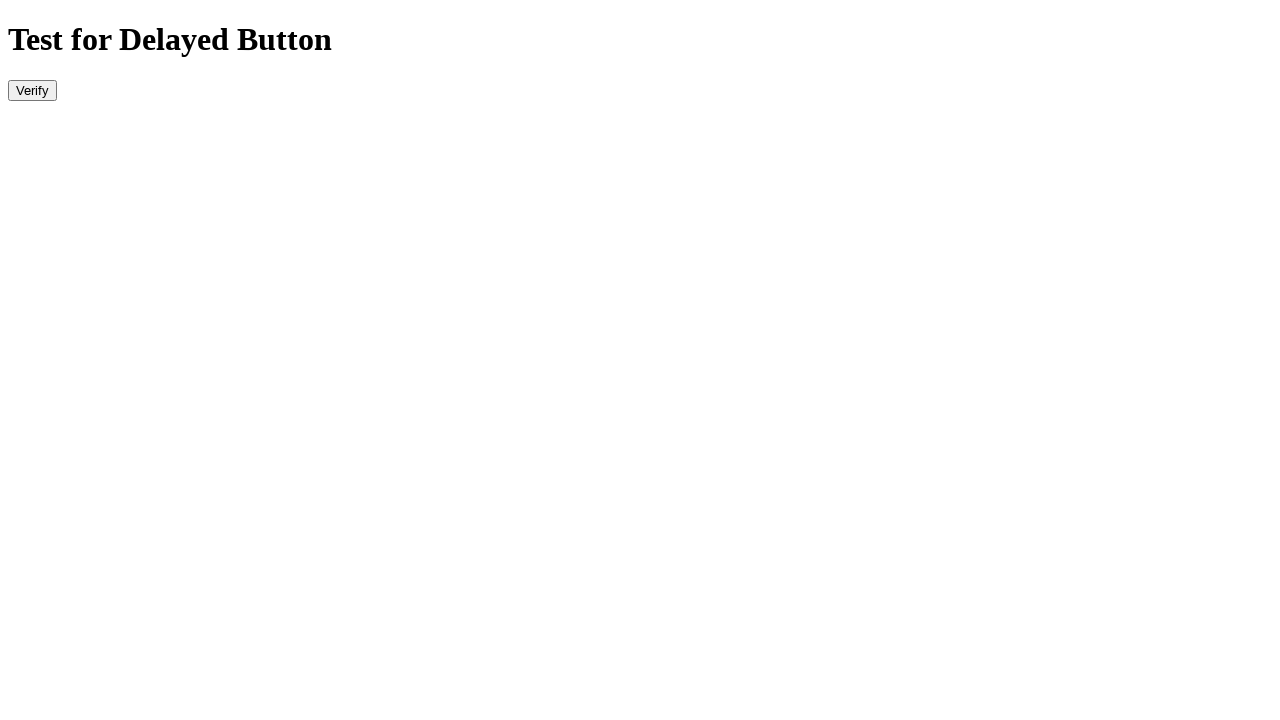

Clicked the verify button at (32, 90) on #verify
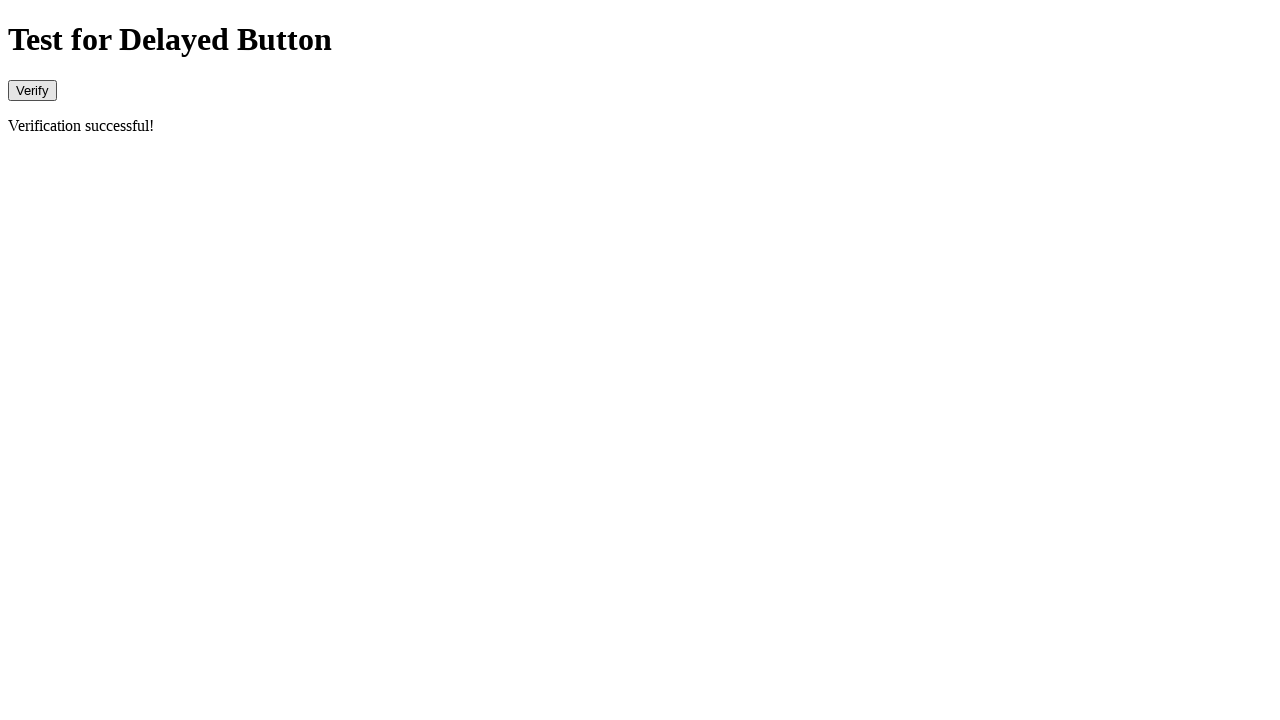

Success message element appeared
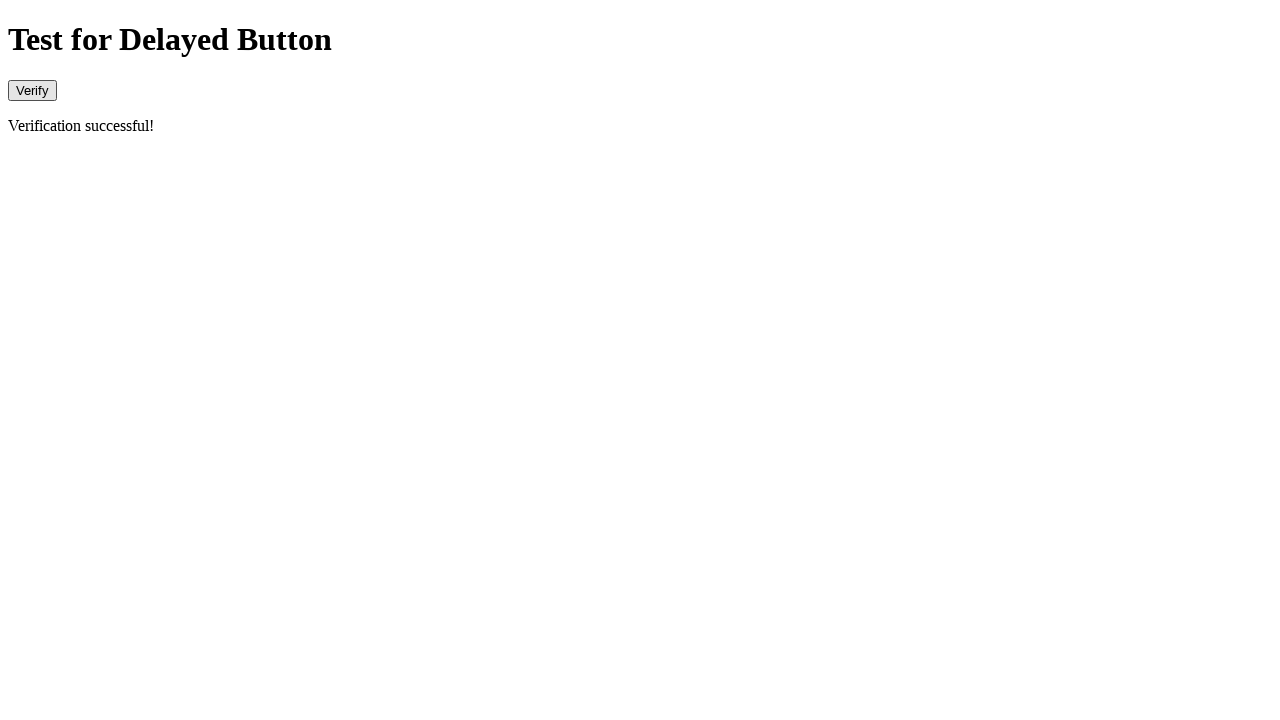

Verified that success message contains 'Verification successful!'
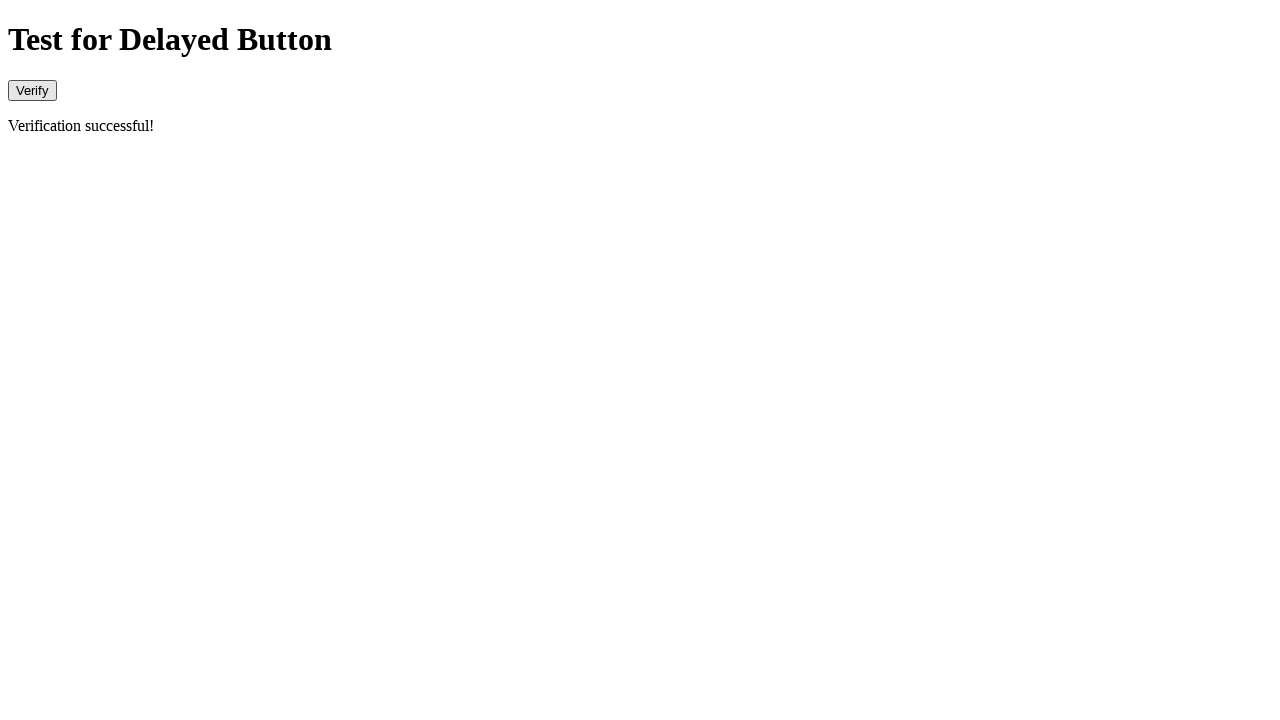

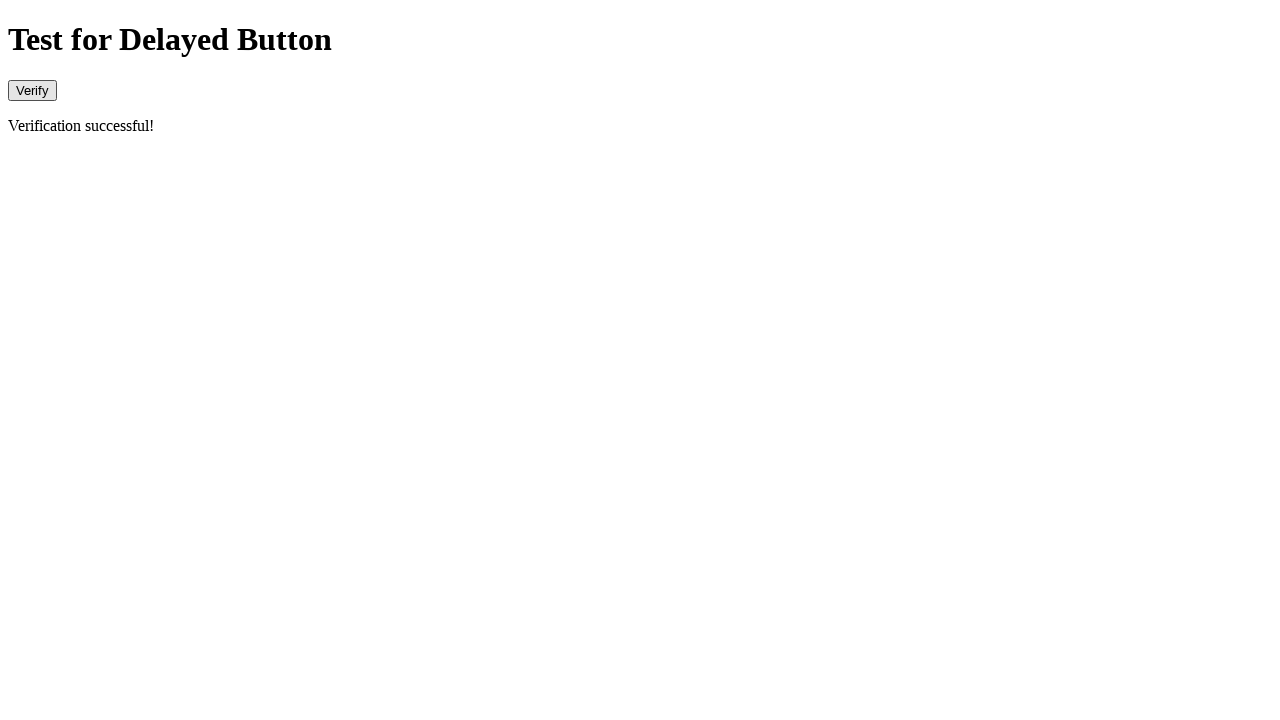